Navigates to Flipkart homepage and maximizes the browser window

Starting URL: https://www.flipkart.com

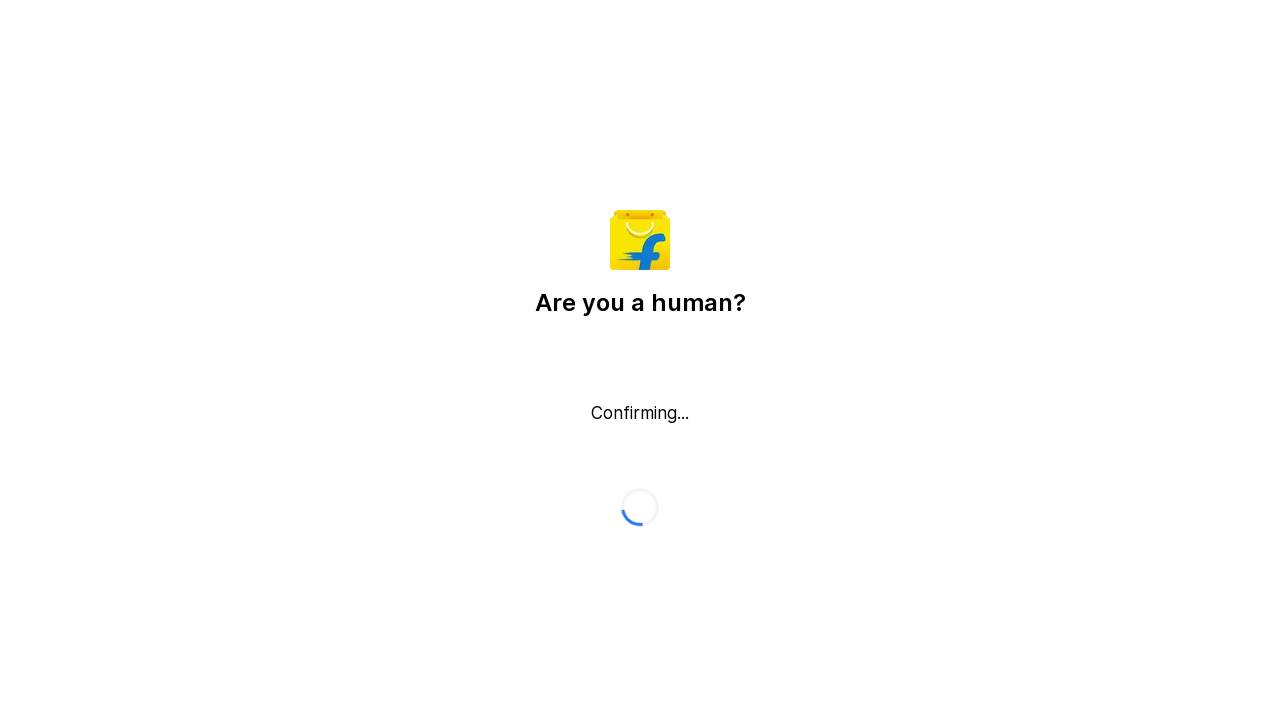

Waited for Flipkart homepage to load (DOM content loaded)
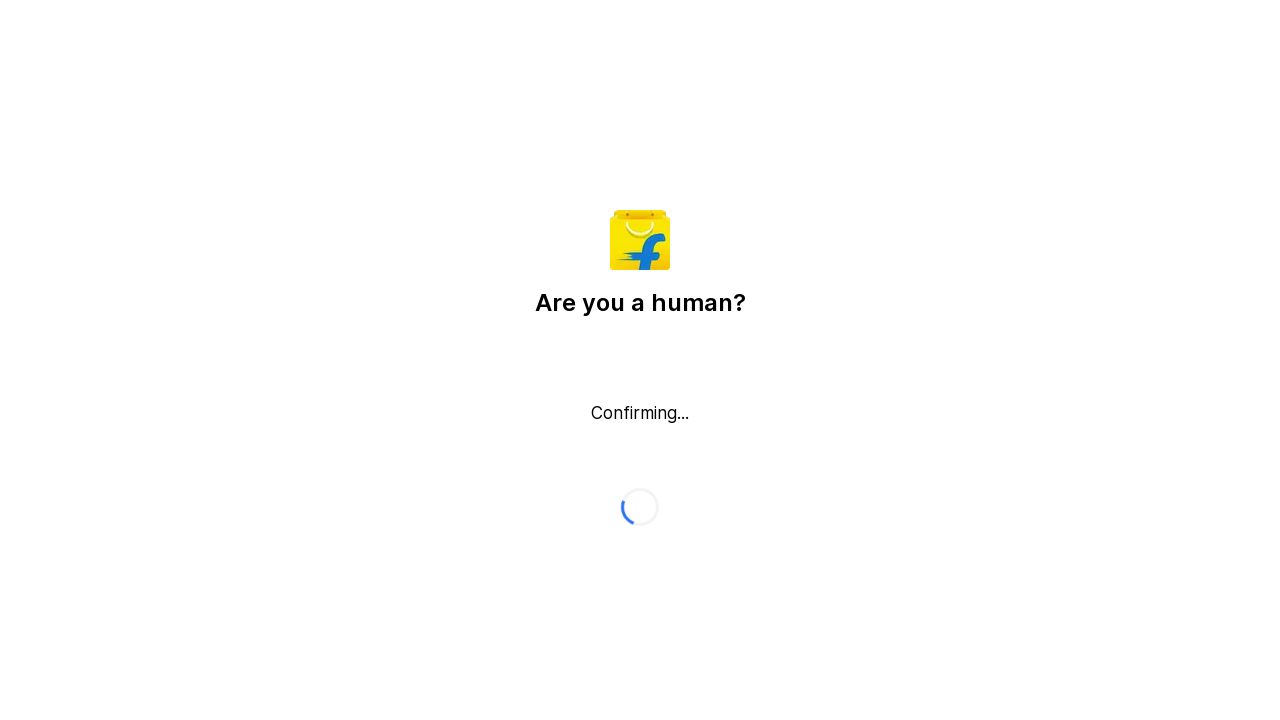

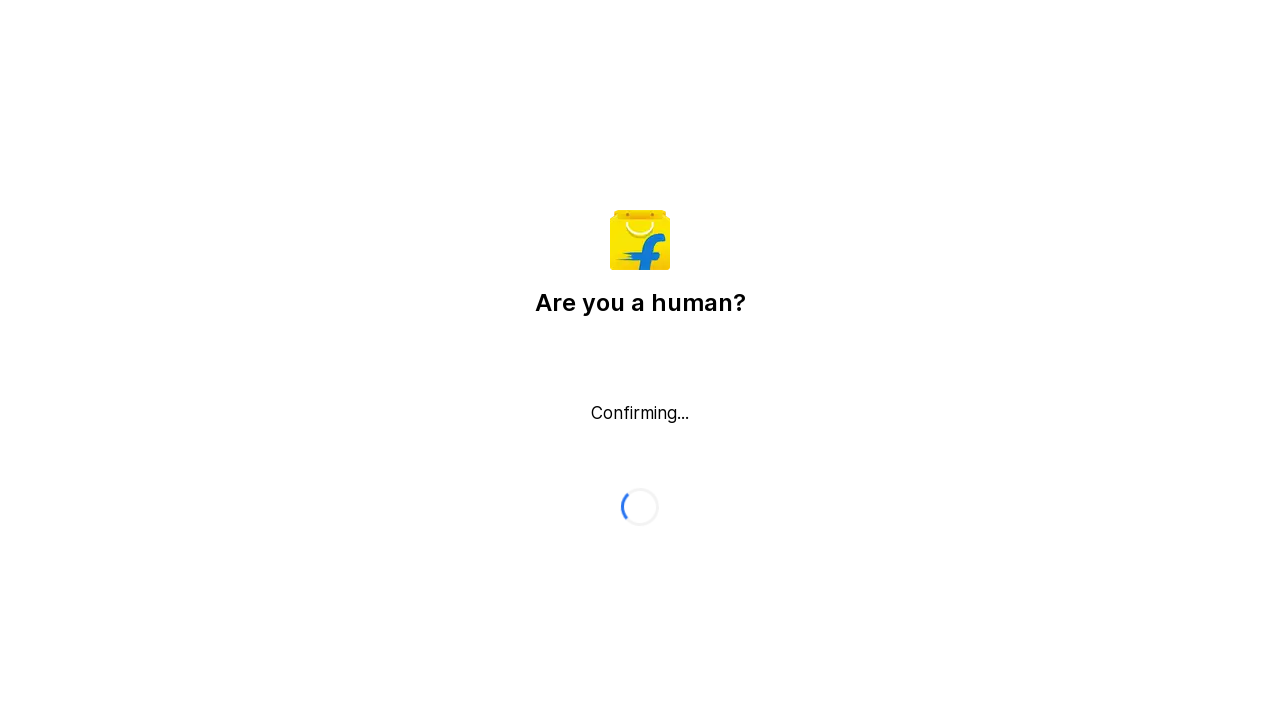